Tests the Alerts functionality on demoqa.com by navigating to the Alerts section, clicking various alert buttons, and handling JavaScript alerts including a standard alert and a delayed/timed alert.

Starting URL: https://demoqa.com/

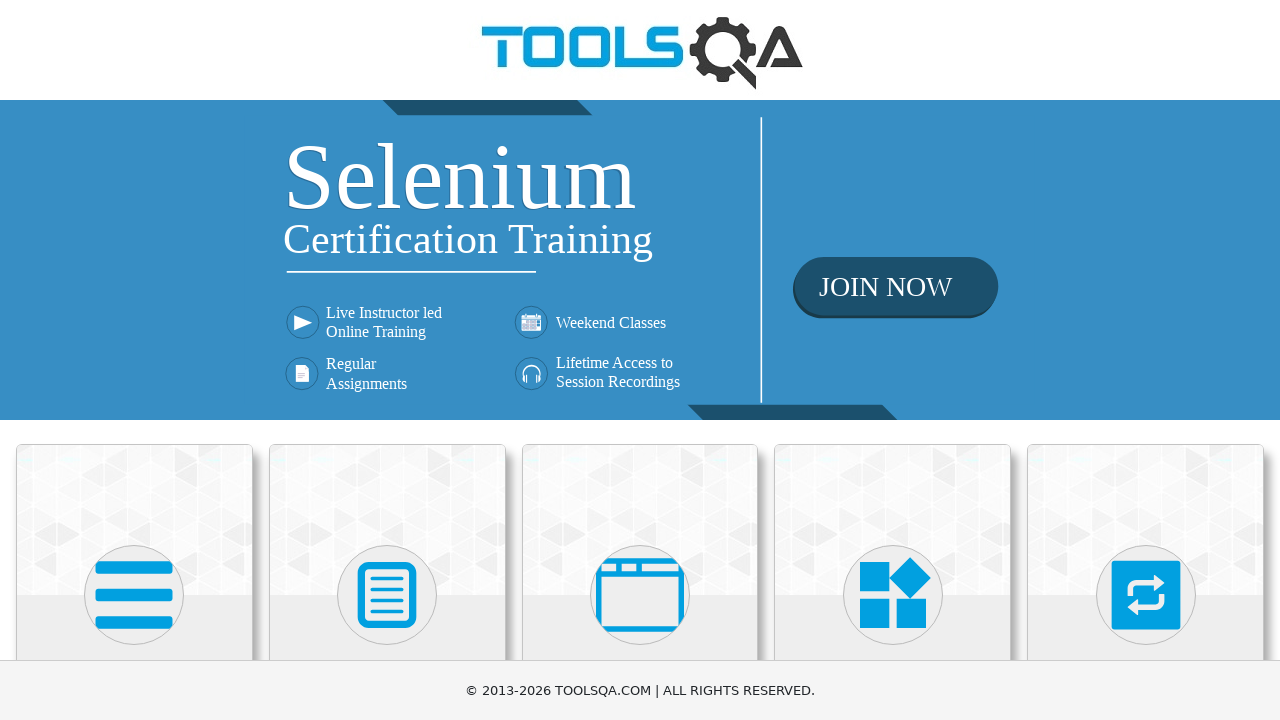

Scrolled down 400px to reveal page elements
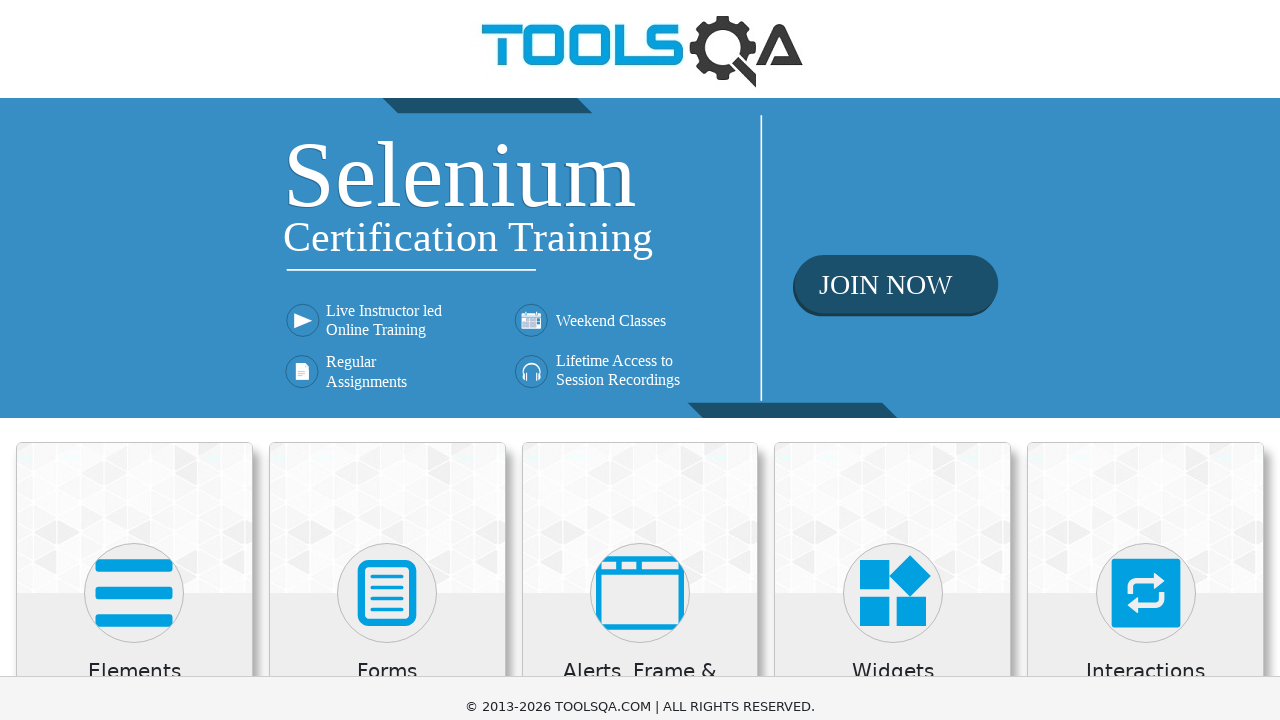

Clicked on 'Alerts, Frame & Windows' card at (640, 285) on xpath=//h5[text()='Alerts, Frame & Windows']
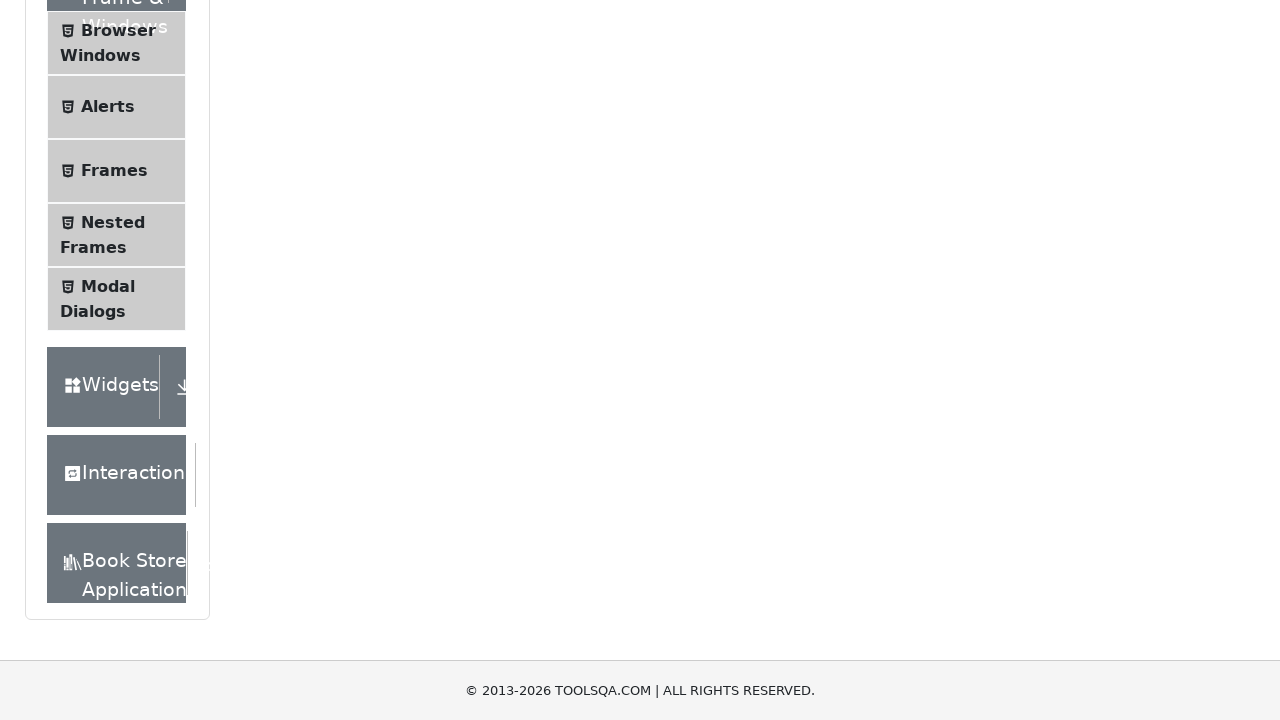

Clicked on 'Alerts' submenu item at (108, 107) on xpath=//span[text()='Alerts']
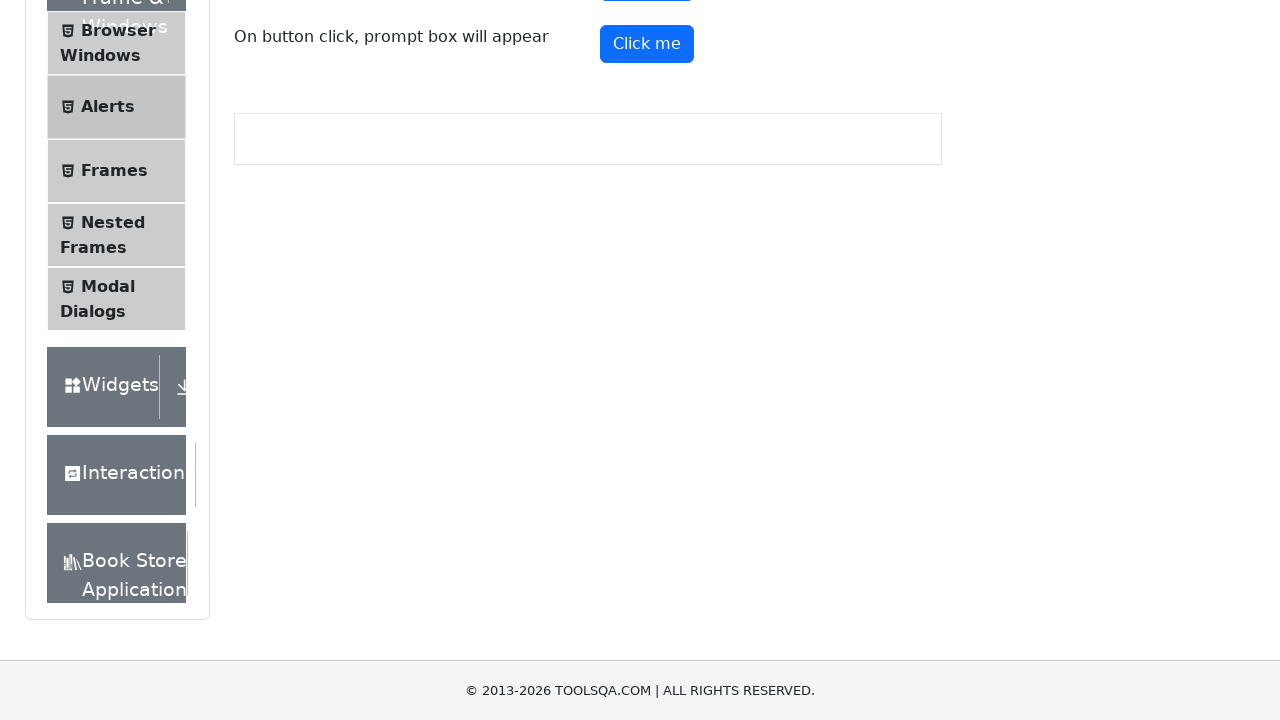

Clicked the simple alert button at (647, 242) on #alertButton
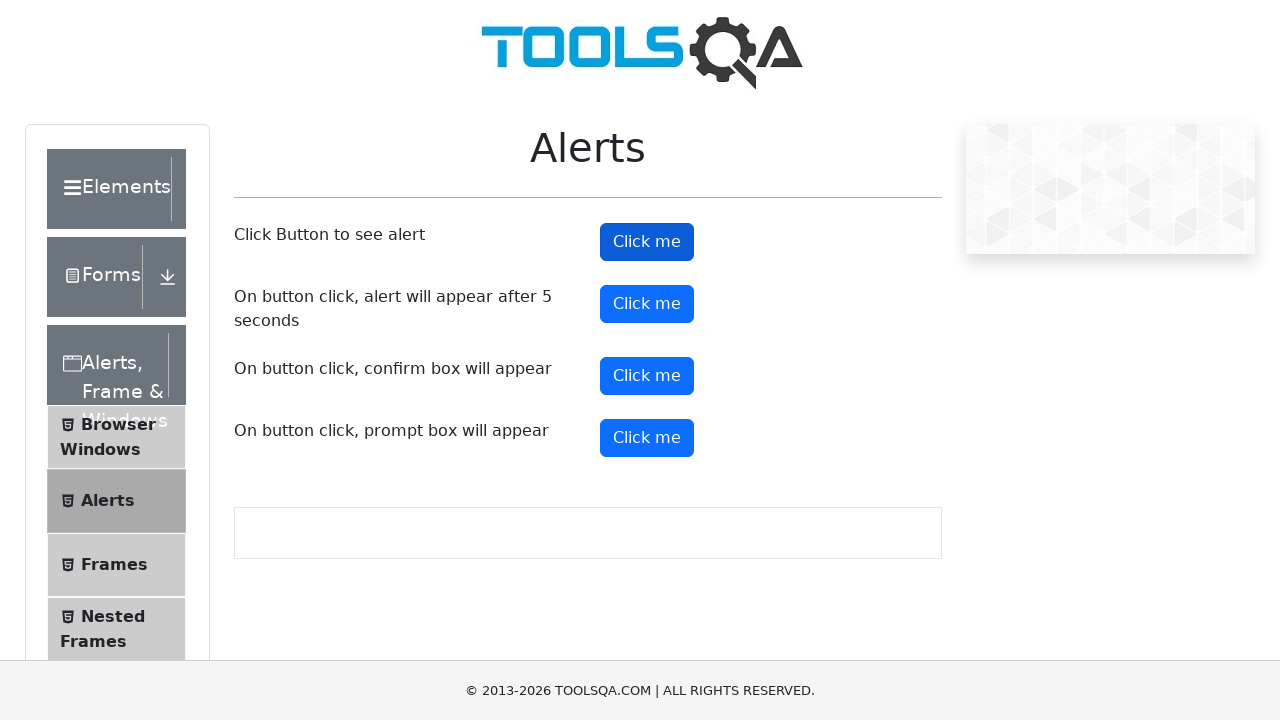

Accepted the simple alert dialog
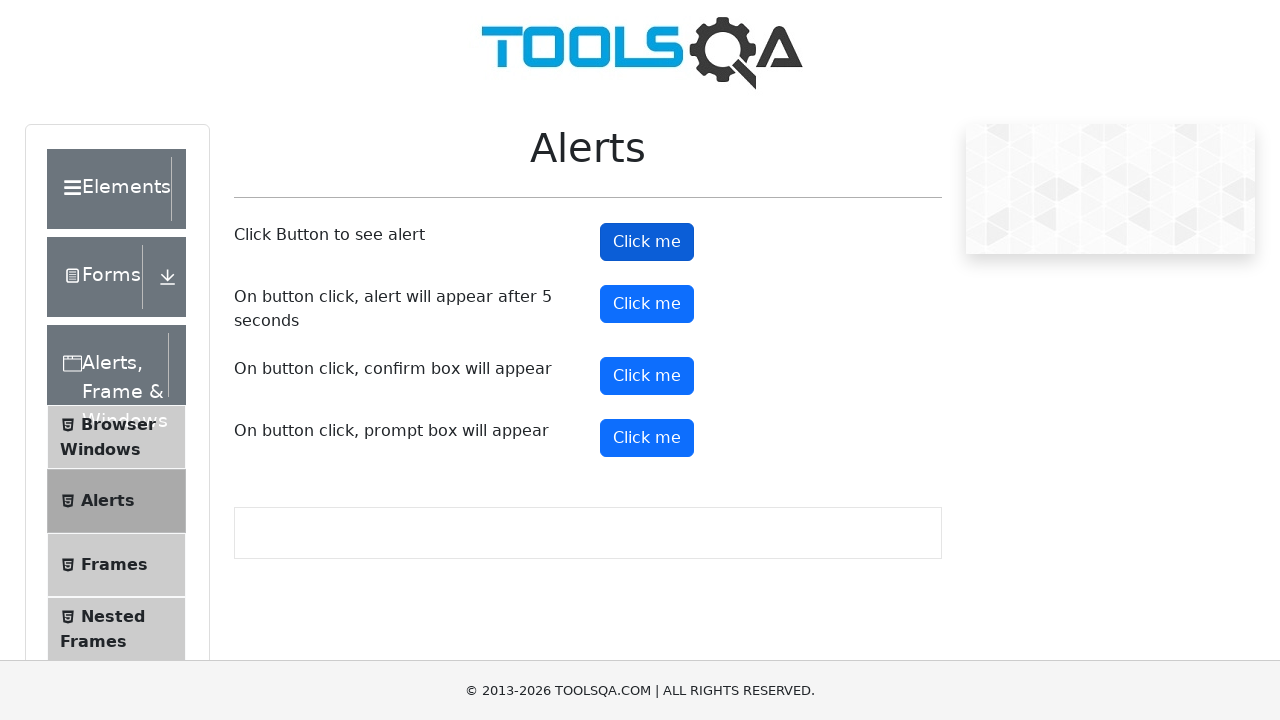

Waited 500ms for alert handling to complete
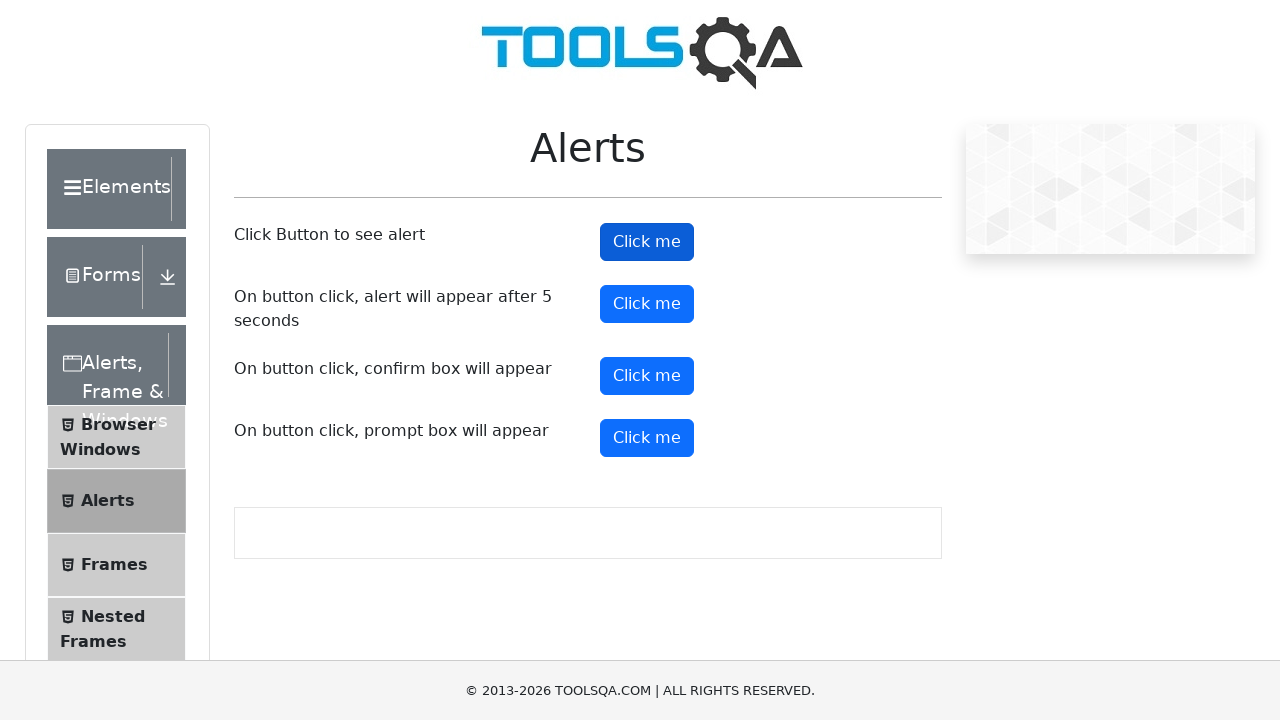

Clicked the timer alert button at (647, 304) on #timerAlertButton
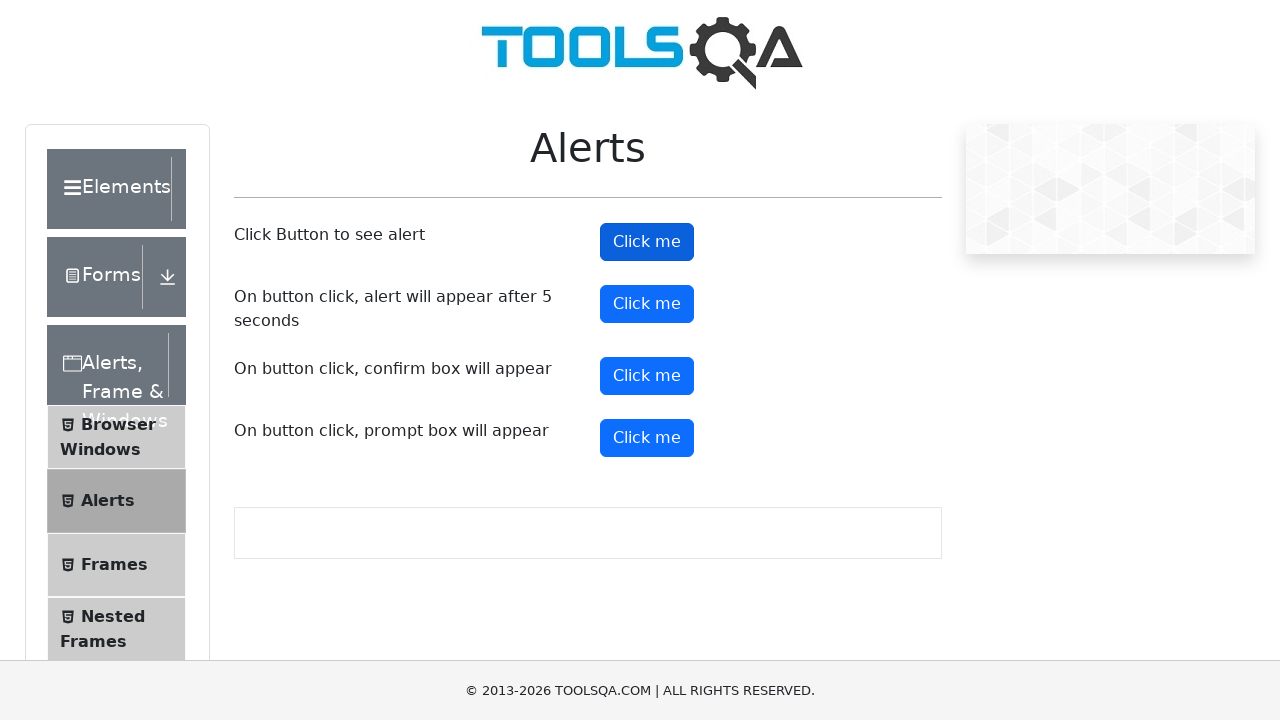

Waited 6000ms for the delayed alert to appear and be handled
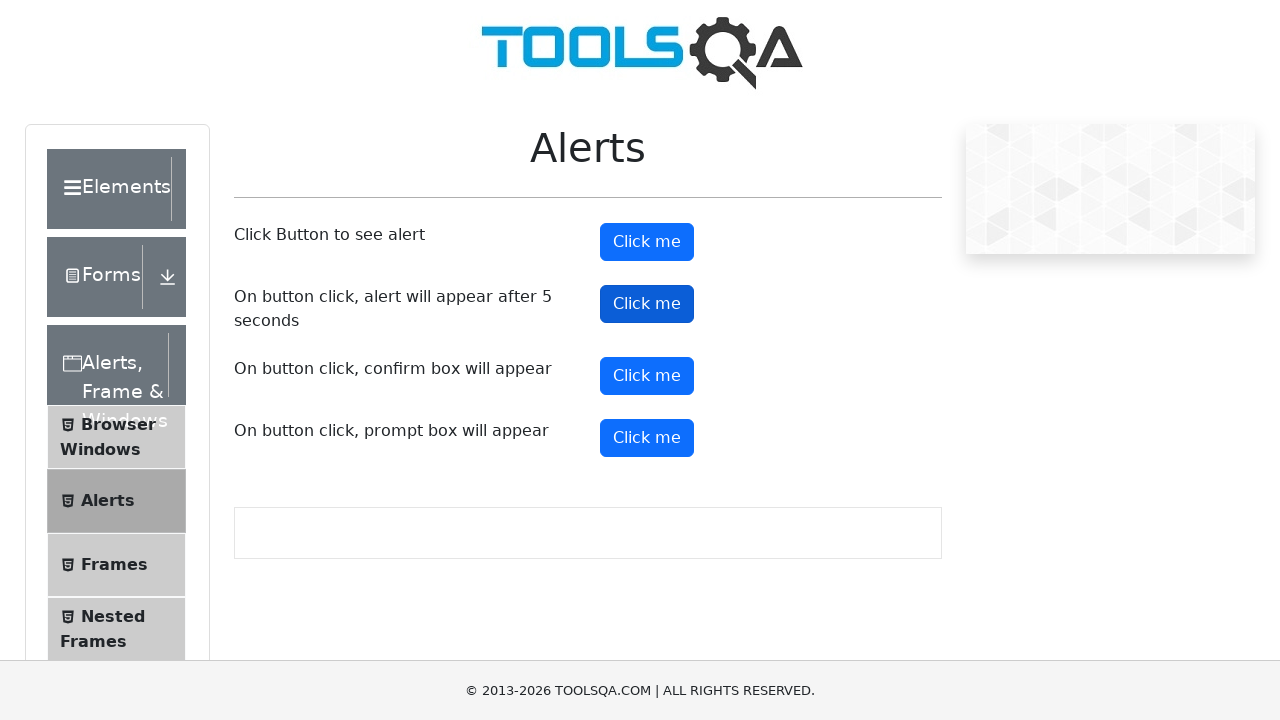

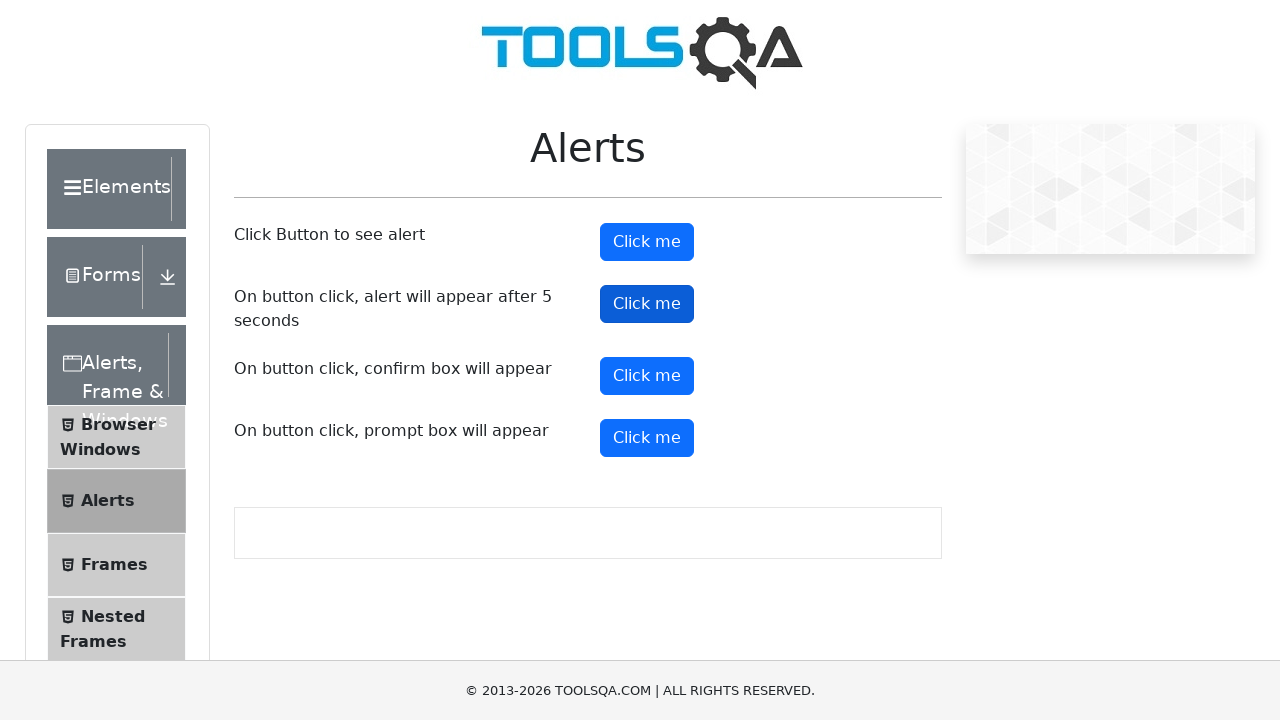